Tests registration form validation by entering a password with less than 6 characters and verifying the password length error messages are displayed.

Starting URL: https://alada.vn/tai-khoan/dang-ky.html

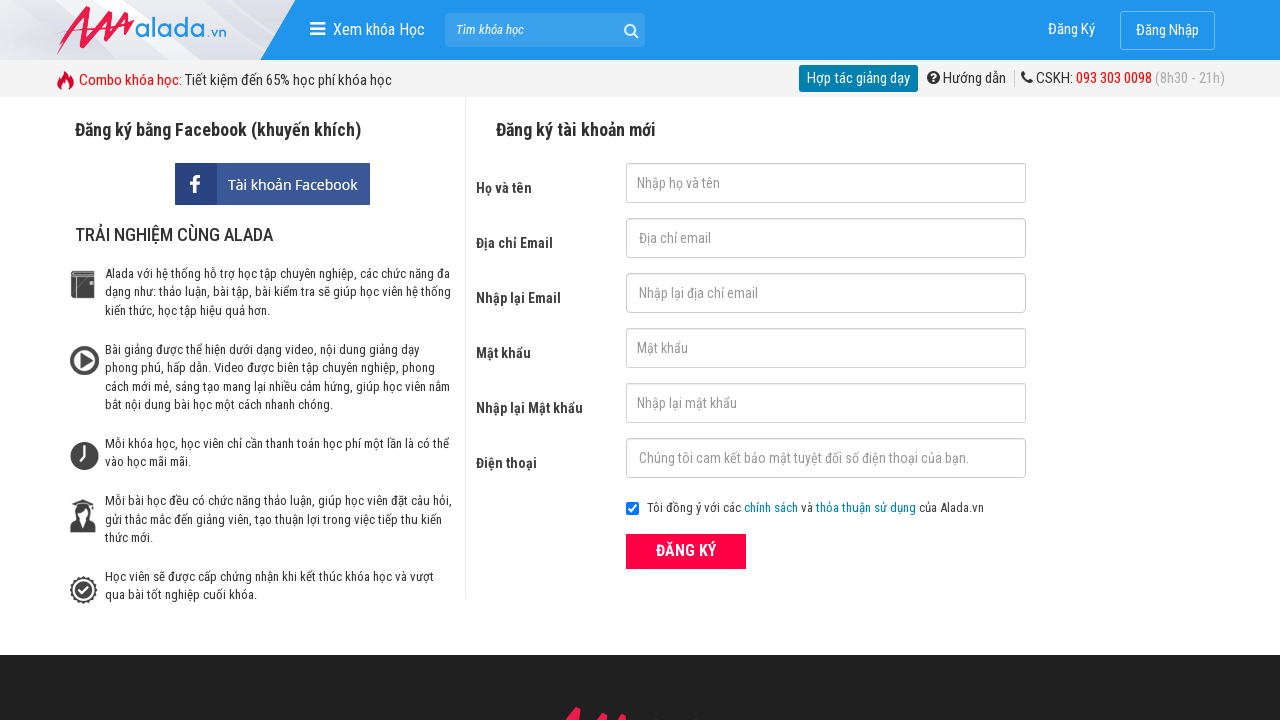

Filled firstname field with 'Tran Van A' on input#txtFirstname
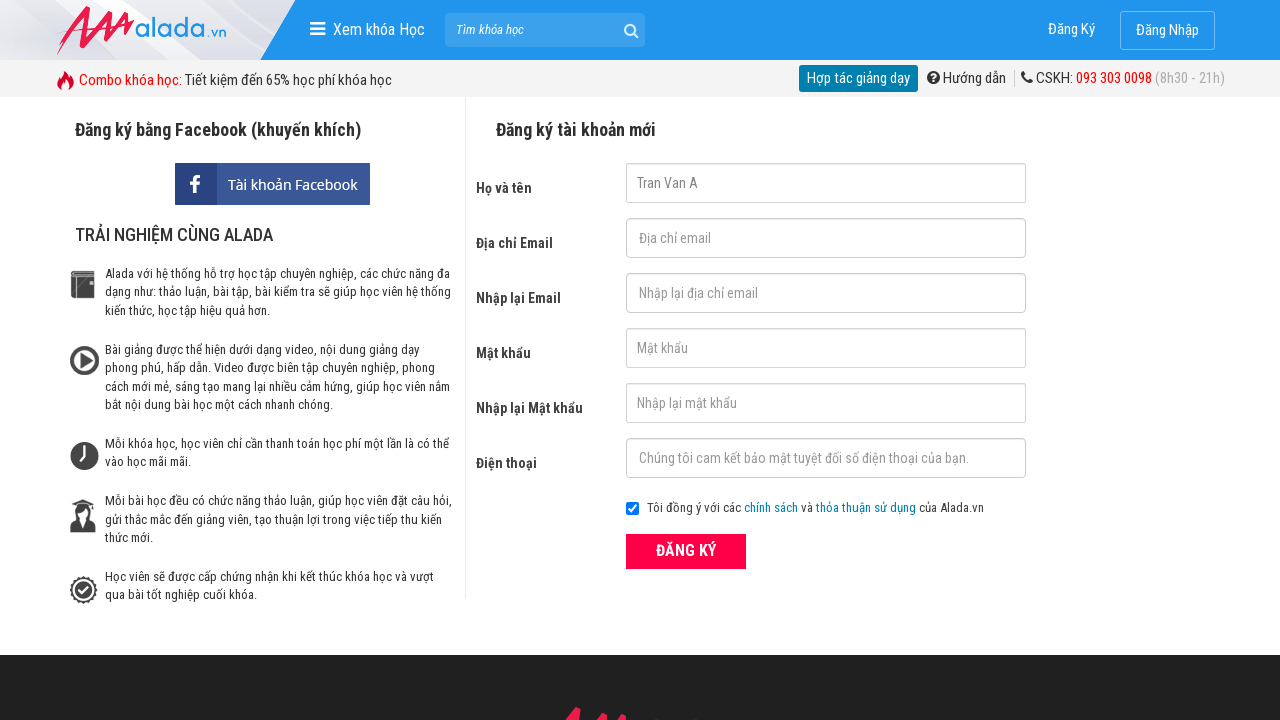

Filled email field with 'tranvana@gmail.com' on input#txtEmail
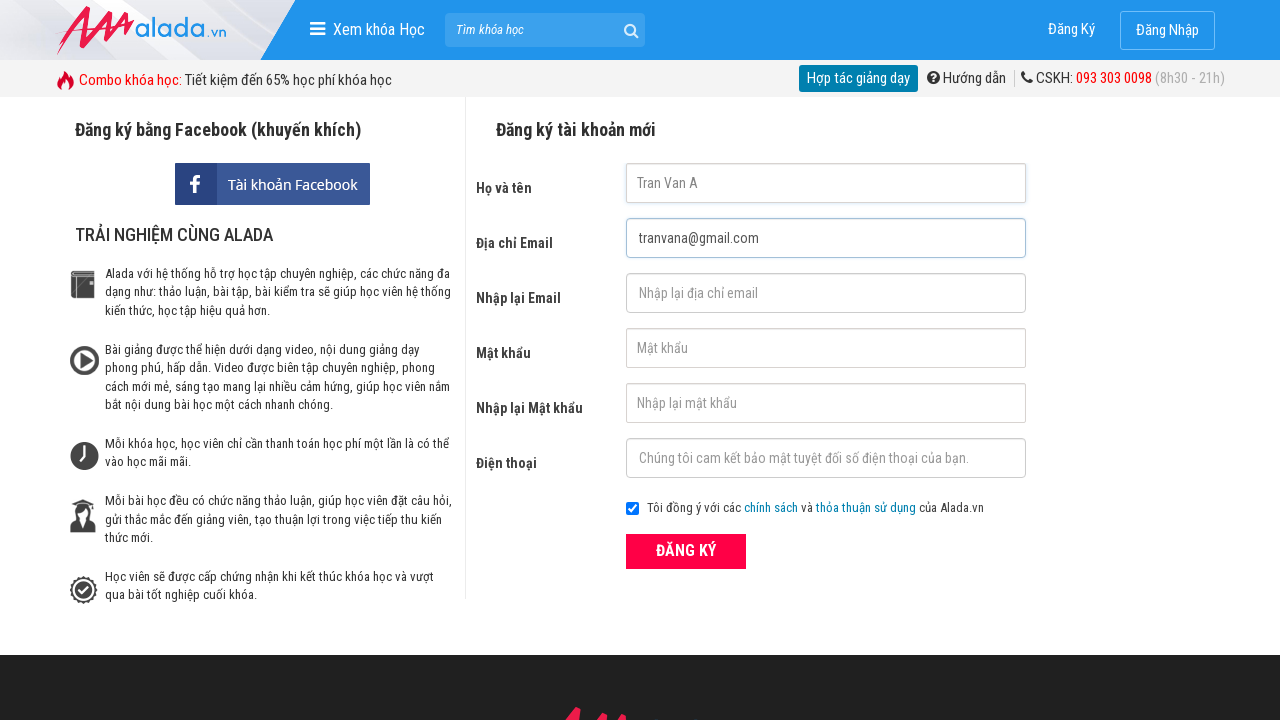

Filled confirm email field with 'tranvana@gmail.com' on input#txtCEmail
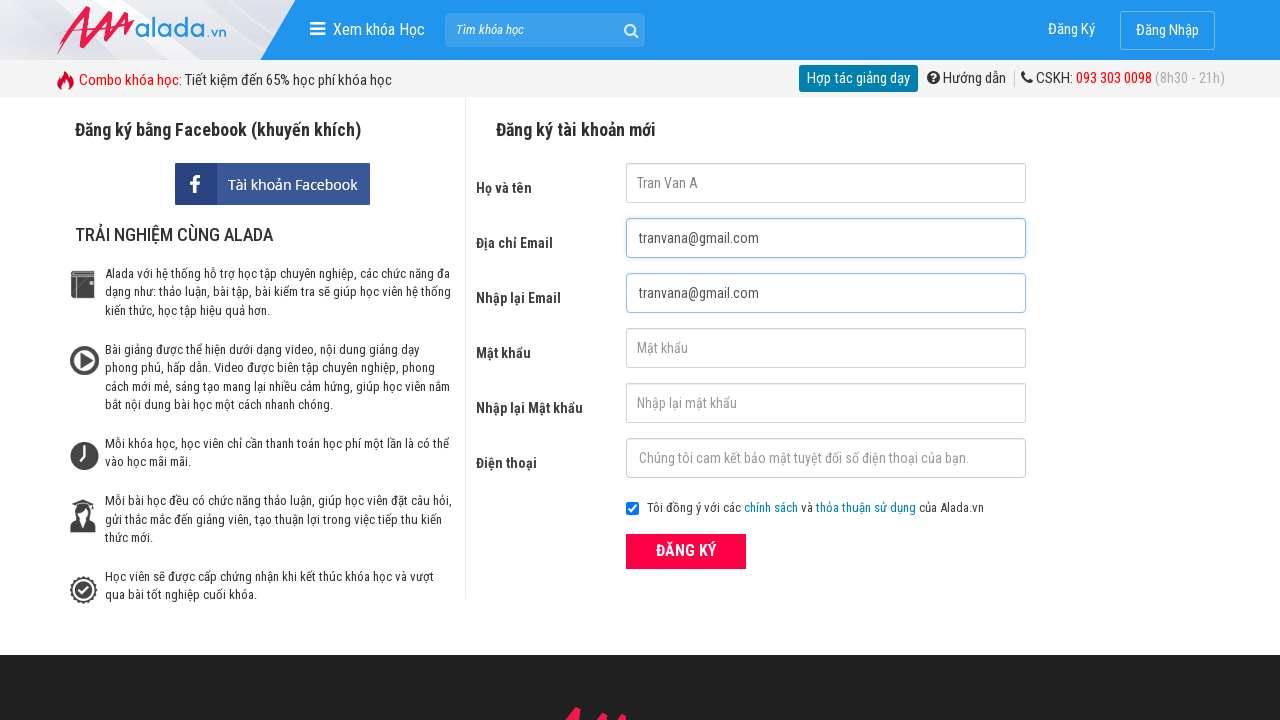

Filled password field with 'TVA' (3 characters - less than 6) on input#txtPassword
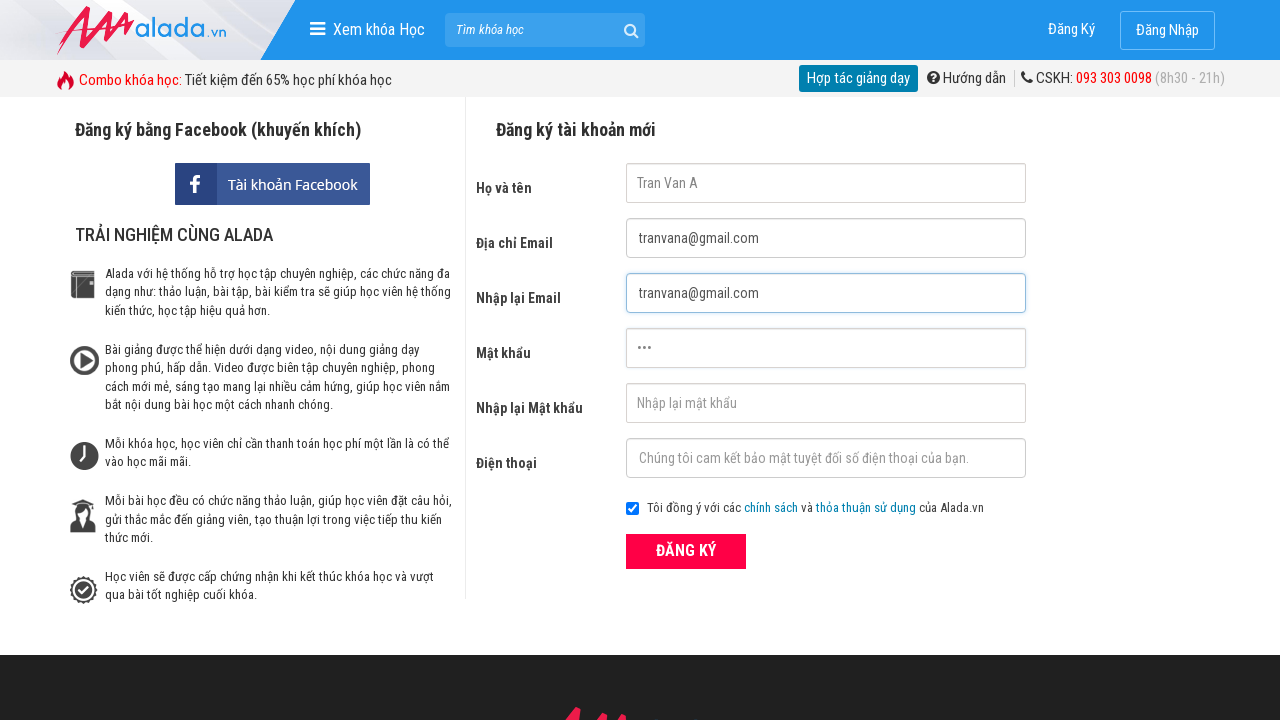

Filled confirm password field with 'TVA' (3 characters - less than 6) on input#txtCPassword
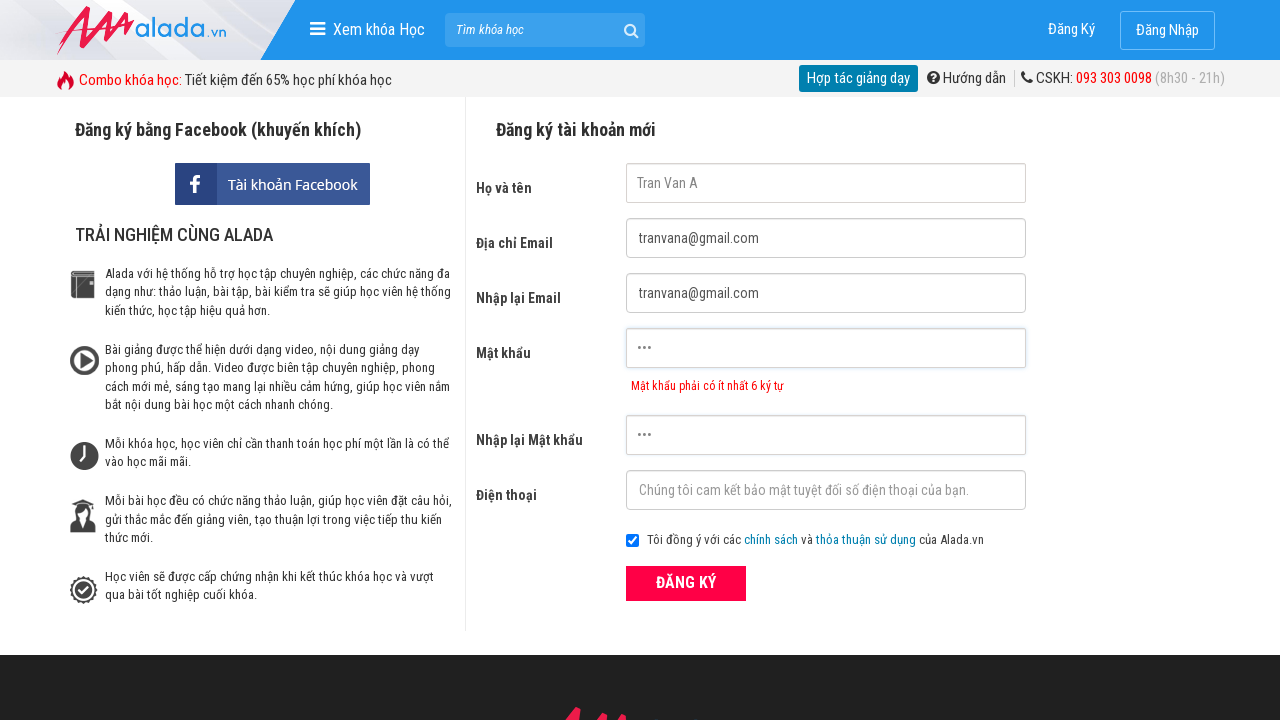

Filled phone field with '0933283910' on input#txtPhone
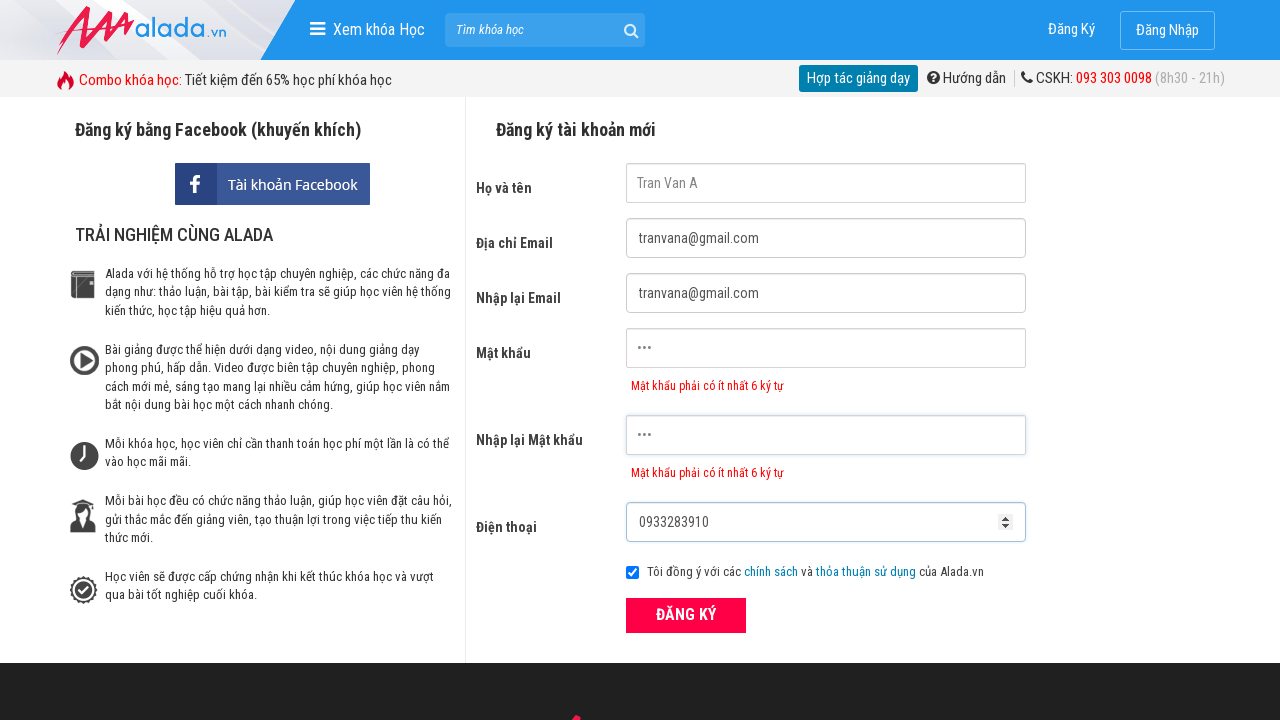

Clicked register submit button at (686, 615) on button[type='submit']
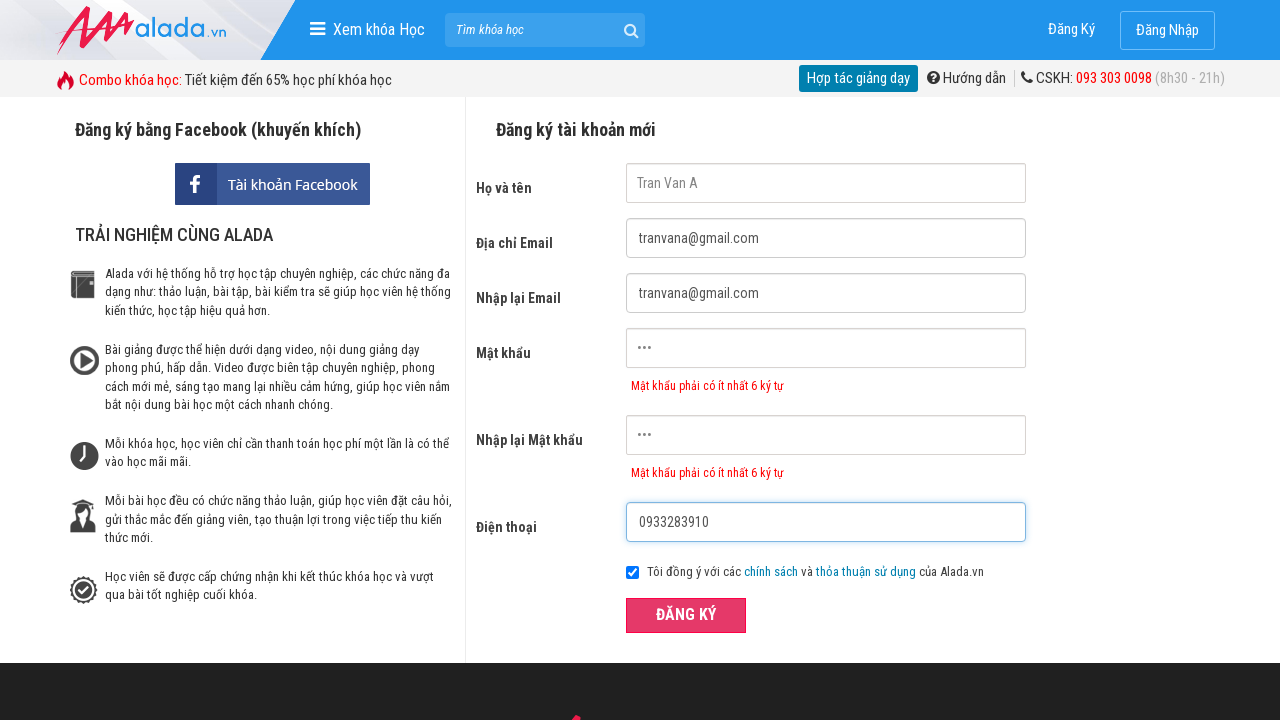

Password validation error message appeared
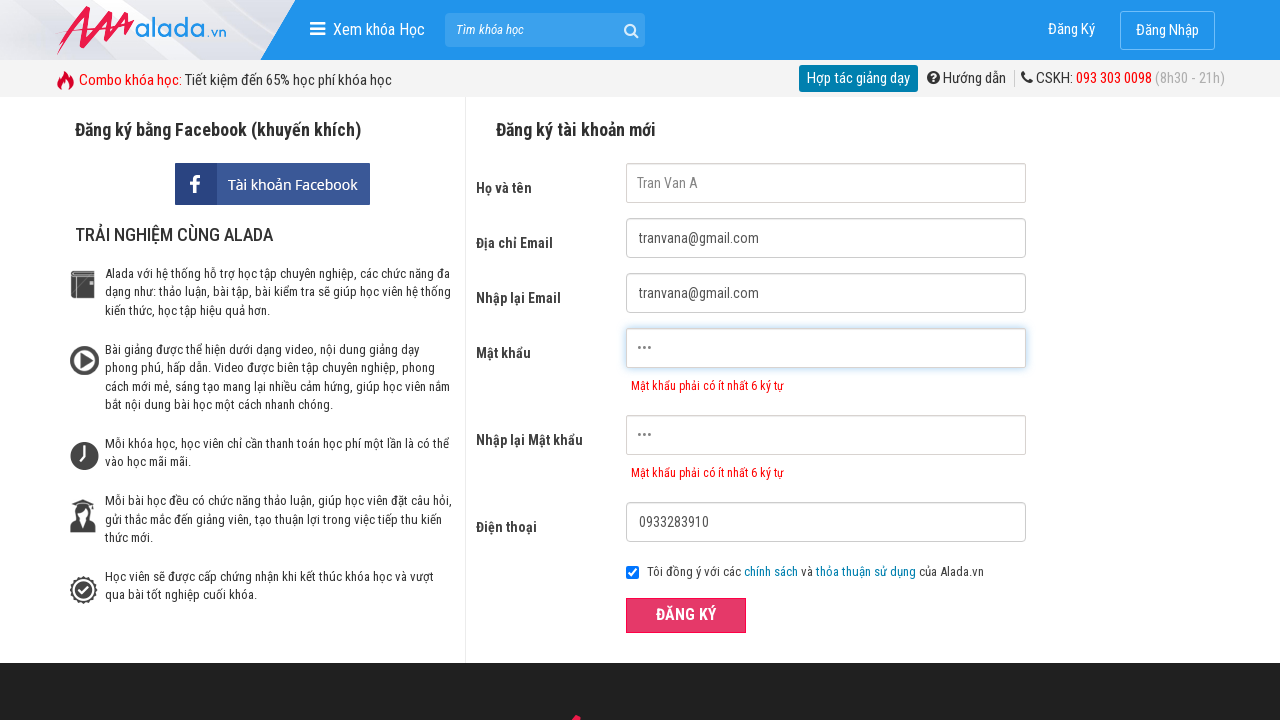

Confirm password validation error message appeared
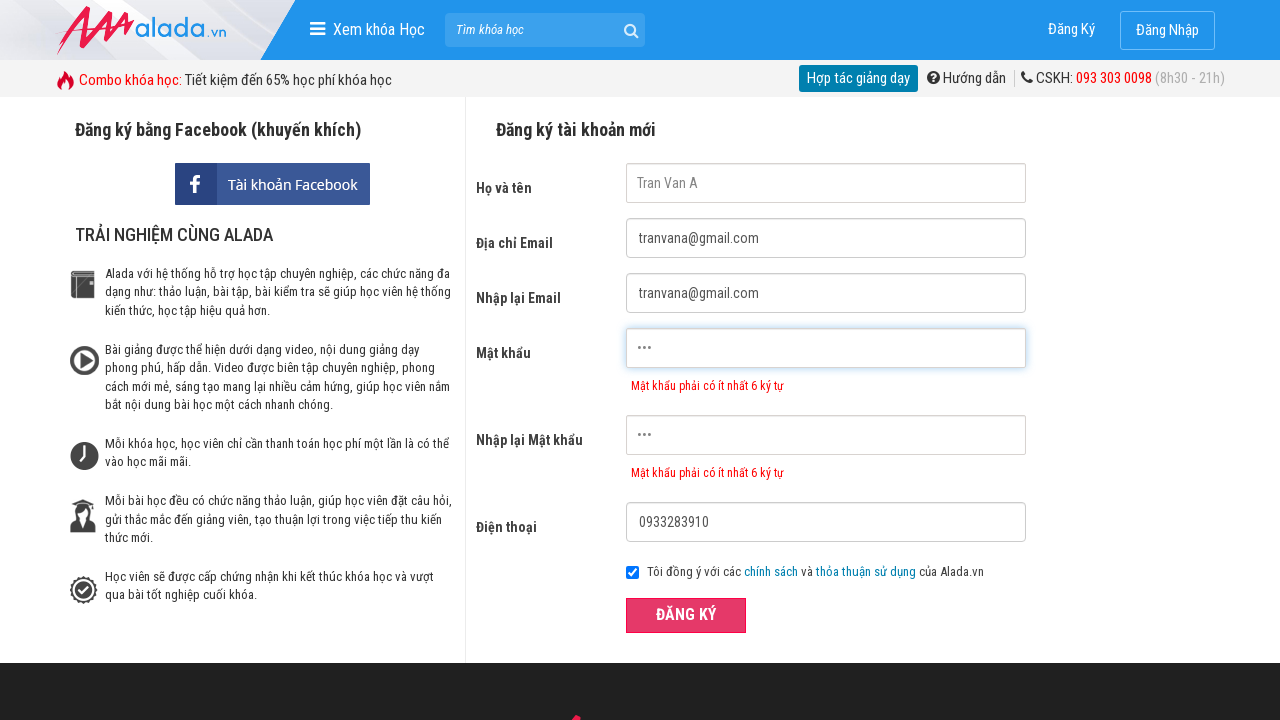

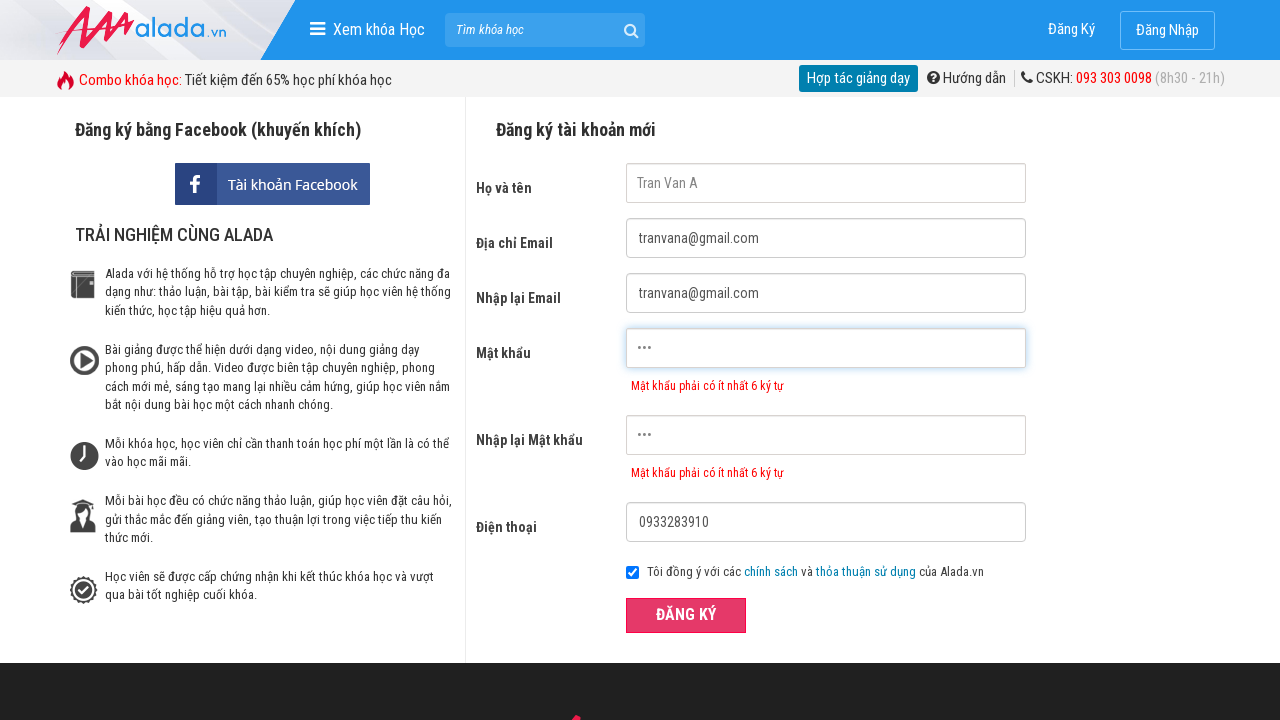